Navigates to the Selenium website and scrolls down the page using JavaScript

Starting URL: http://www.selenium.dev

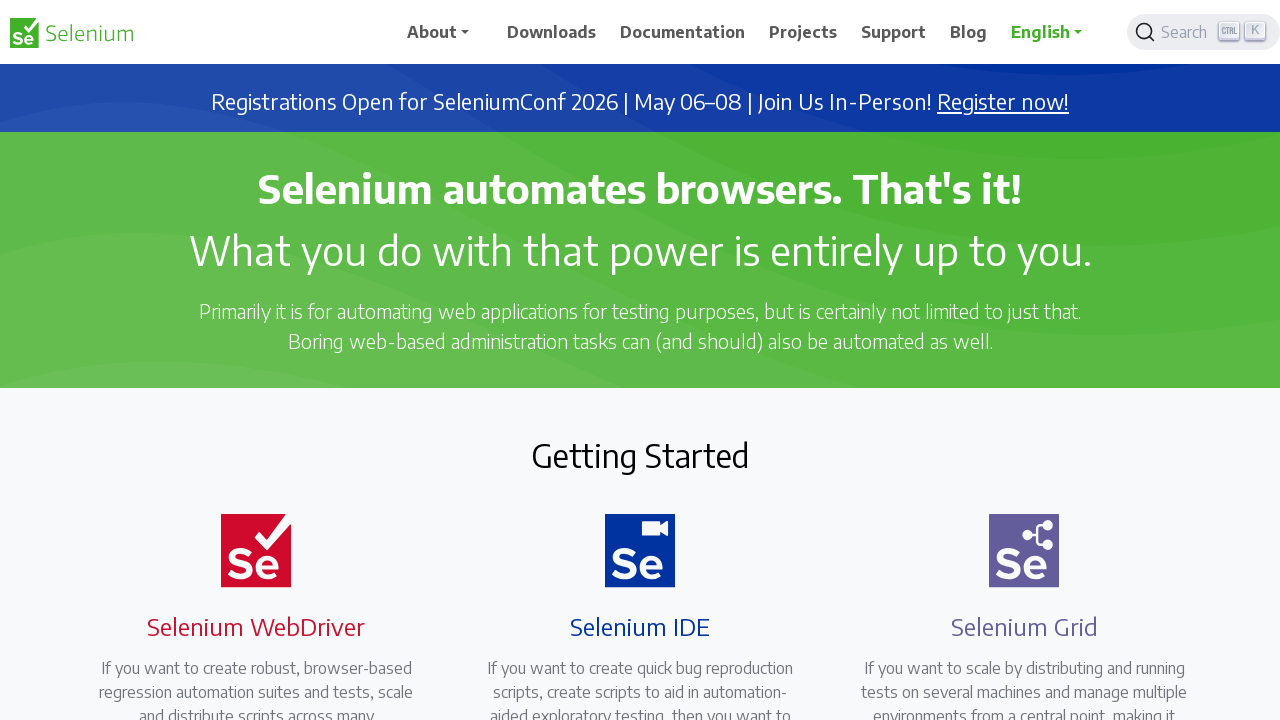

Waited for page to load (domcontentloaded)
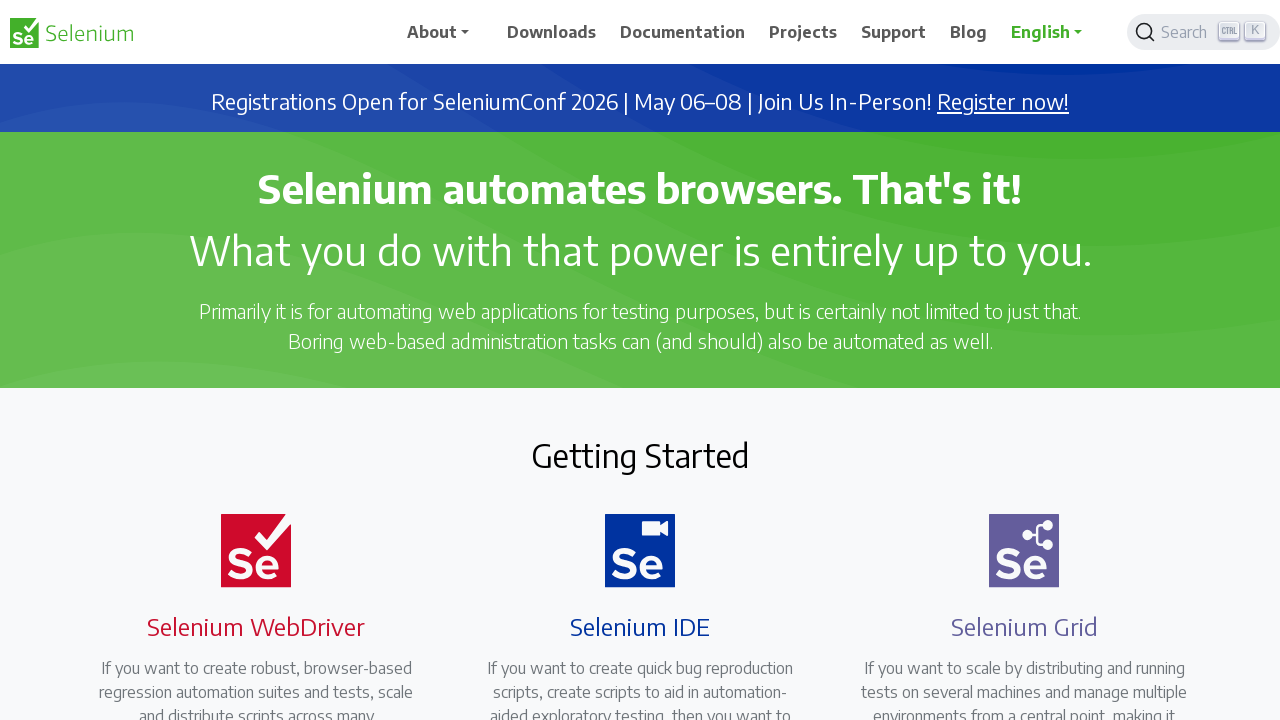

Scrolled down the page by 500 pixels using JavaScript
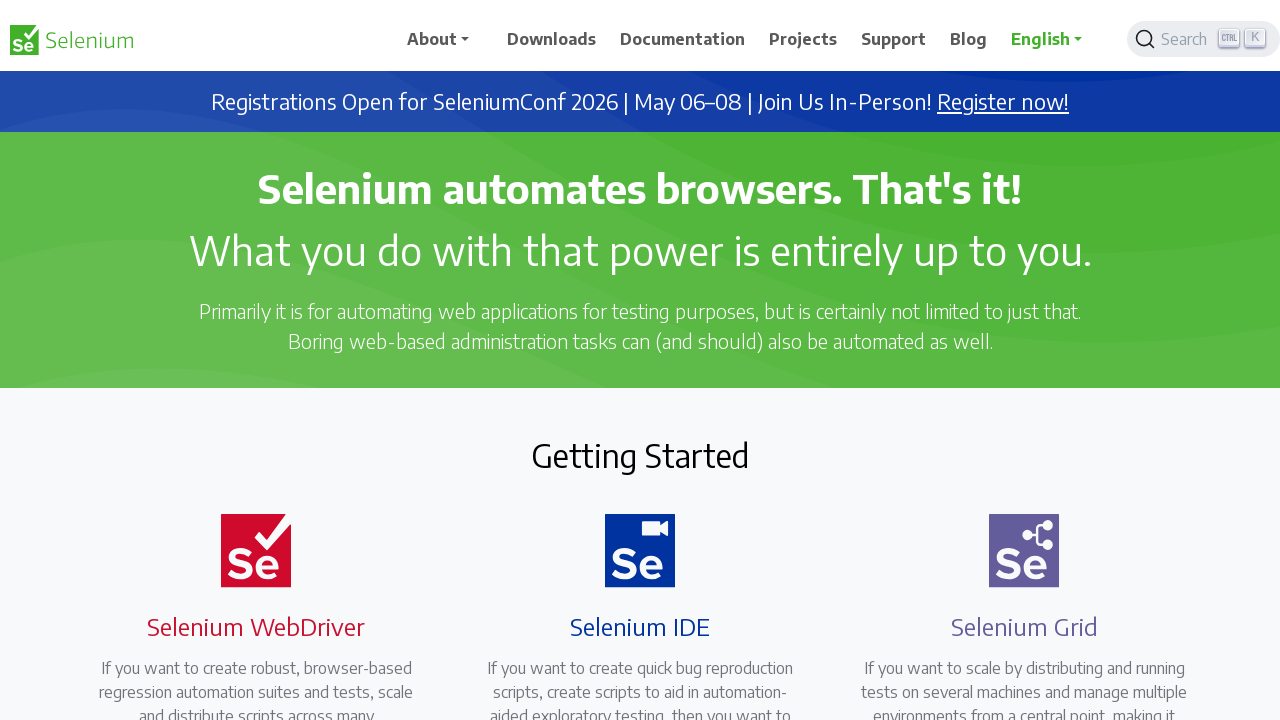

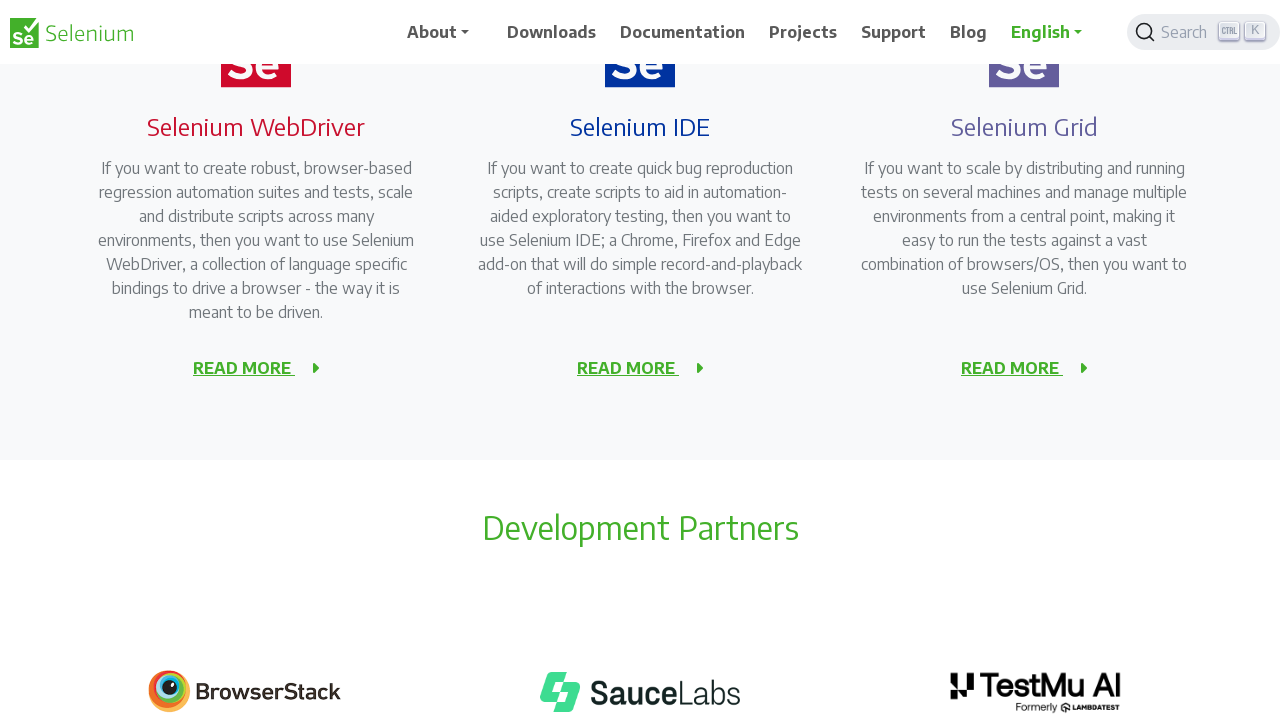